Tests division by zero error handling by attempting to divide 8 by 0 and verifying the appropriate error message is displayed.

Starting URL: https://testsheepnz.github.io/BasicCalculator

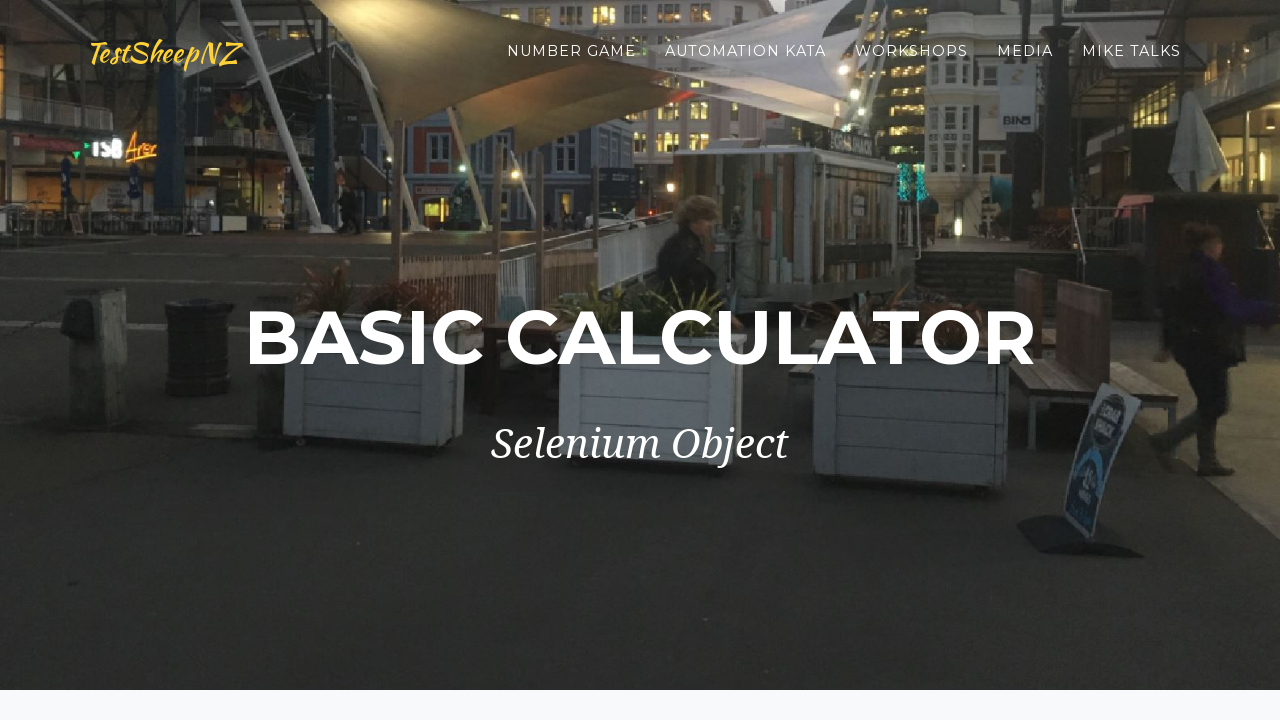

Selected 'Prototype' build version on #selectBuild
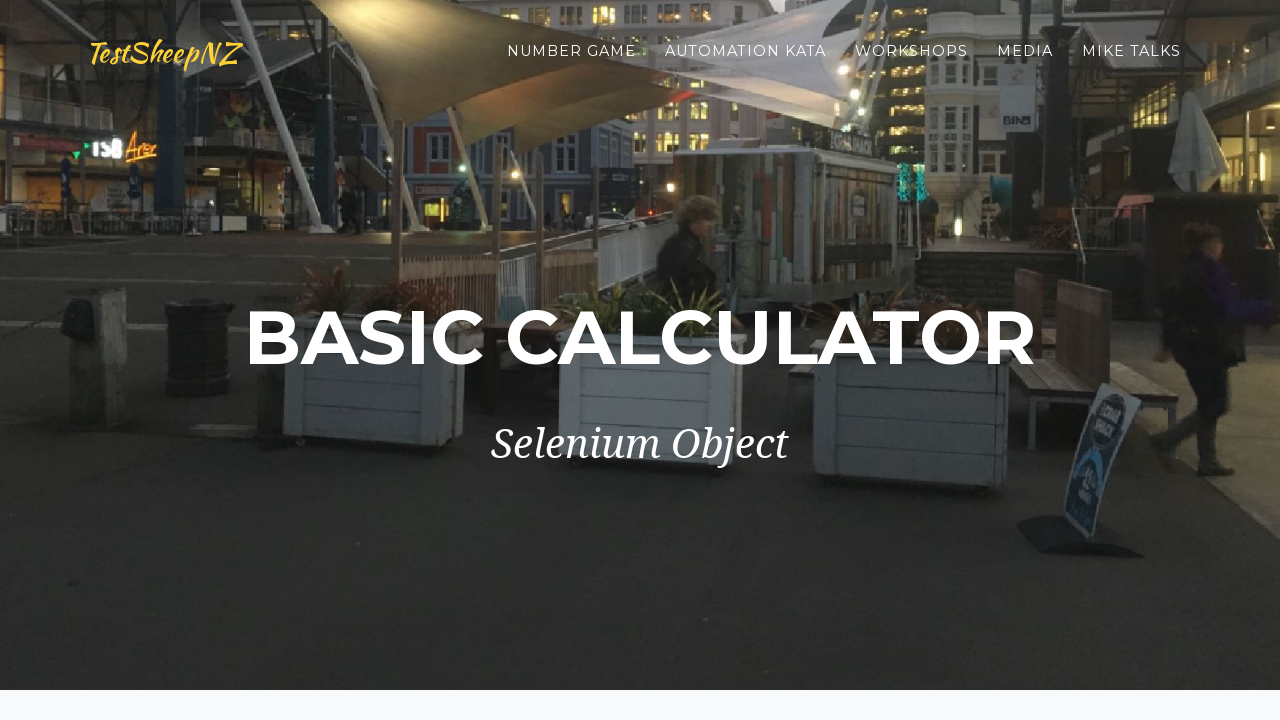

Entered '8' in the first number field on #number1Field
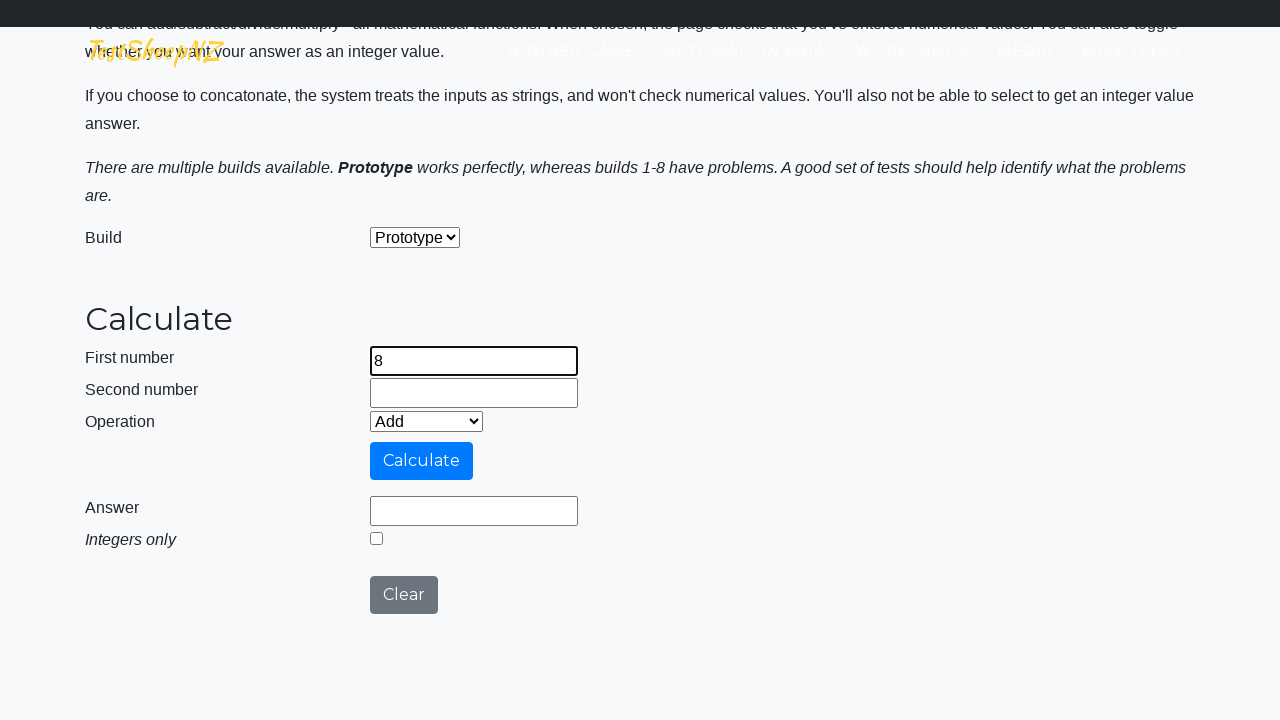

Entered '0' in the second number field on #number2Field
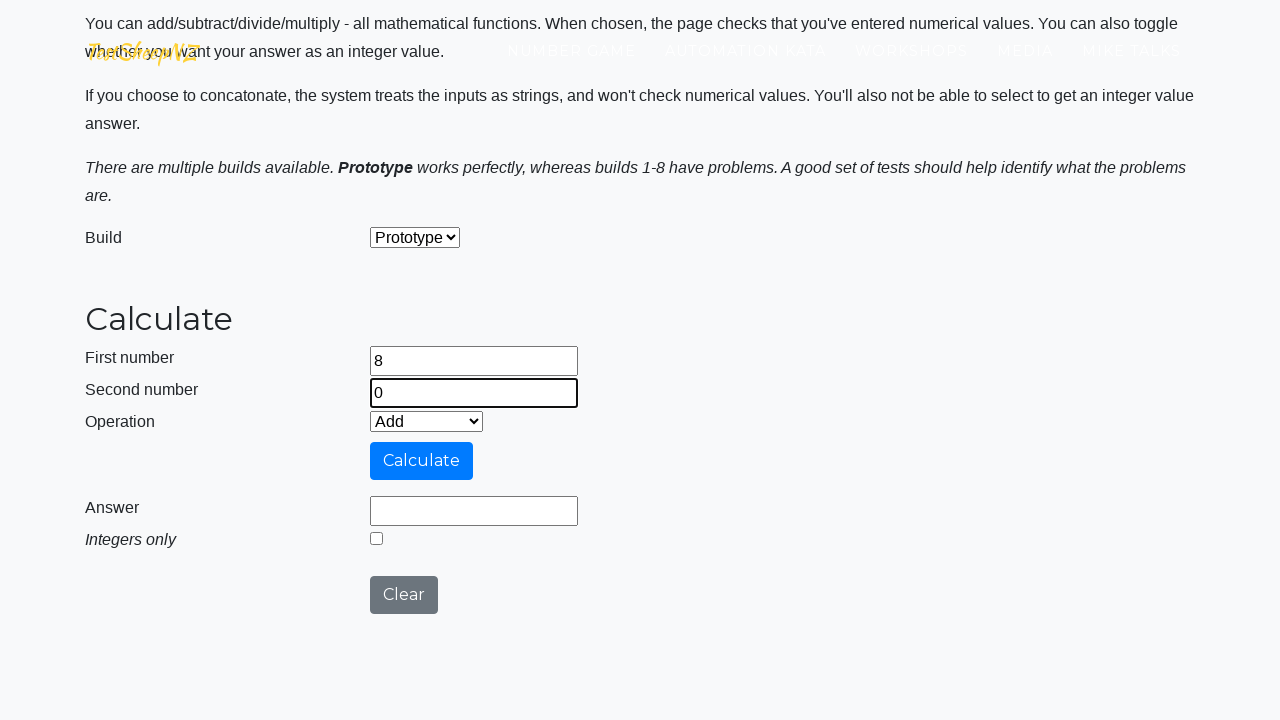

Selected 'Divide' operation on #selectOperationDropdown
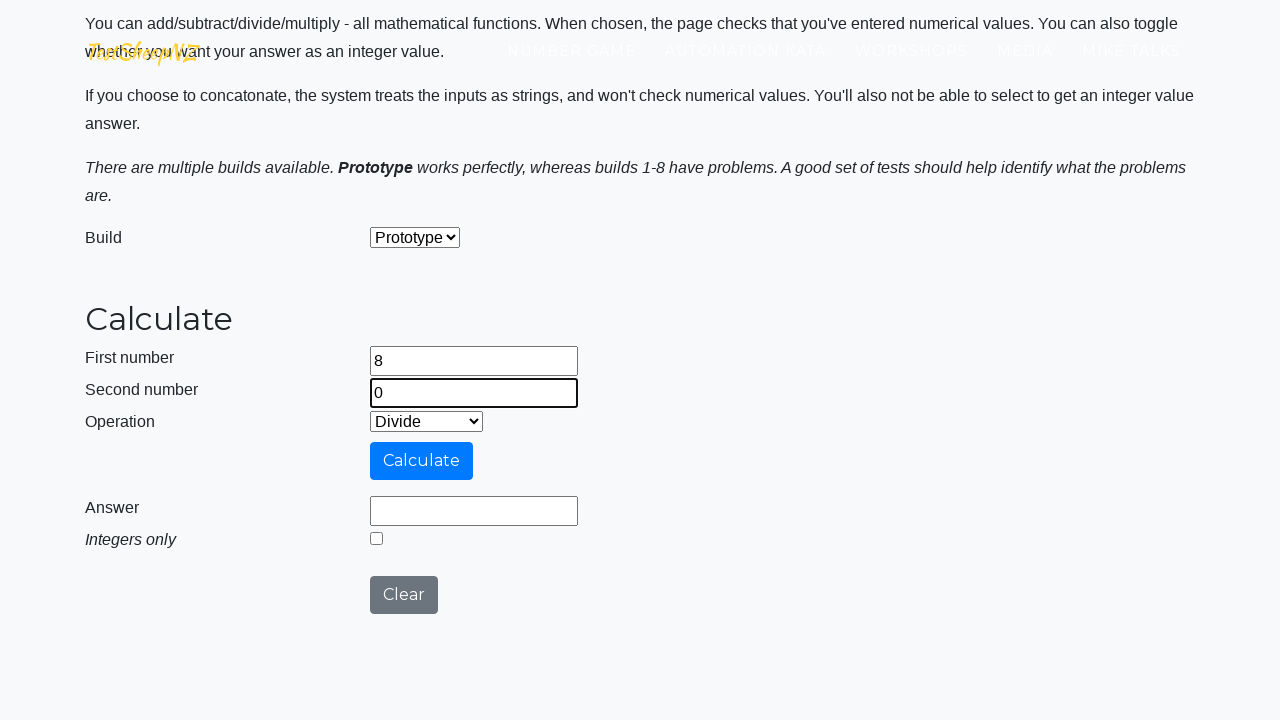

Clicked calculate button to attempt division by zero at (422, 461) on #calculateButton
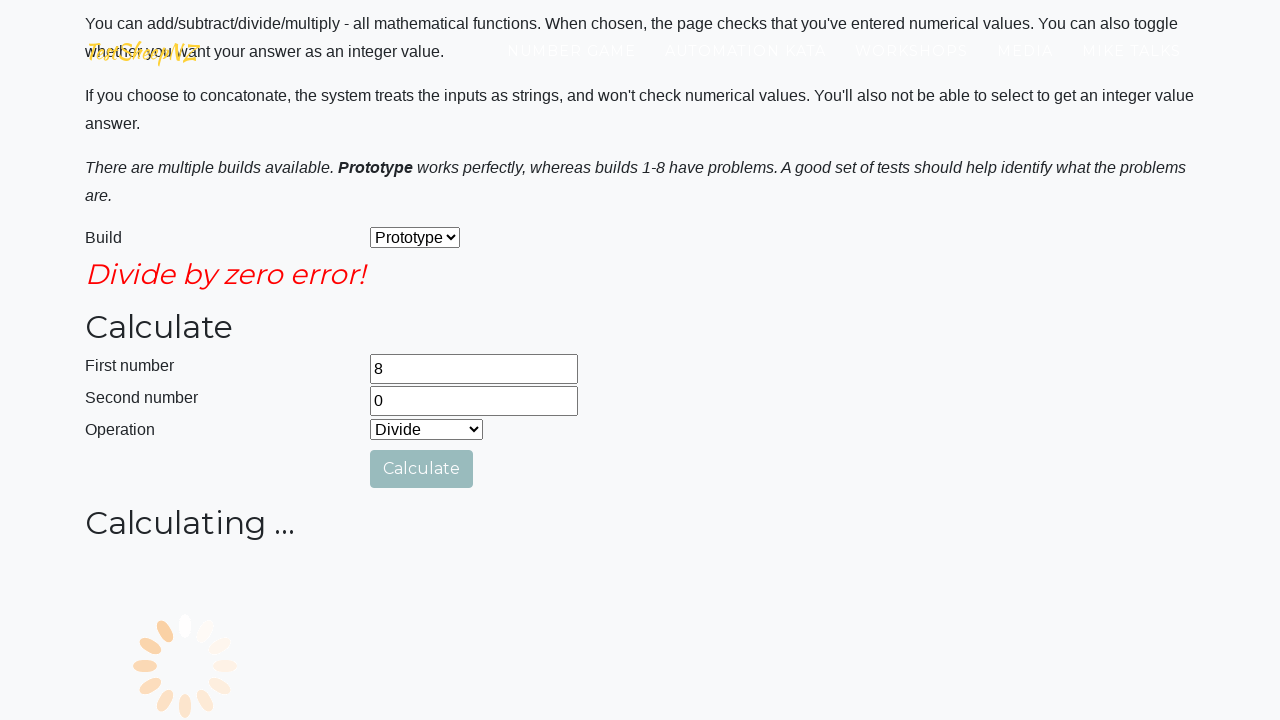

Error message field became visible
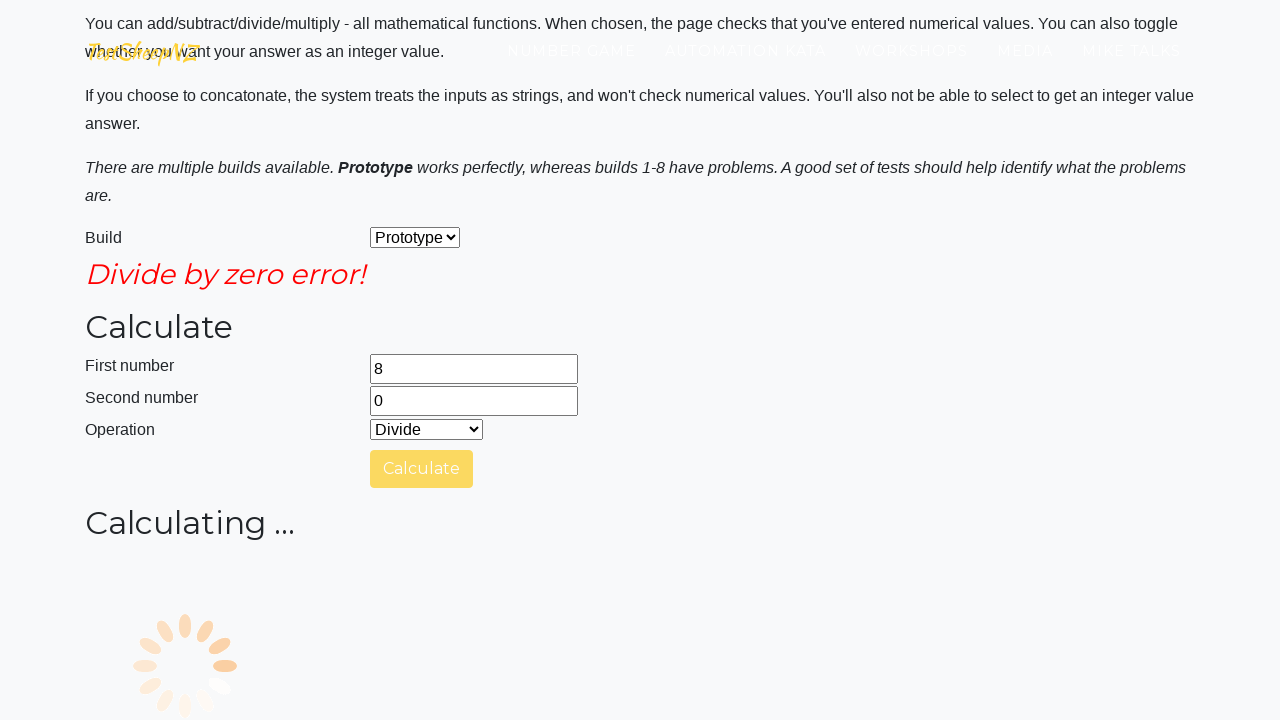

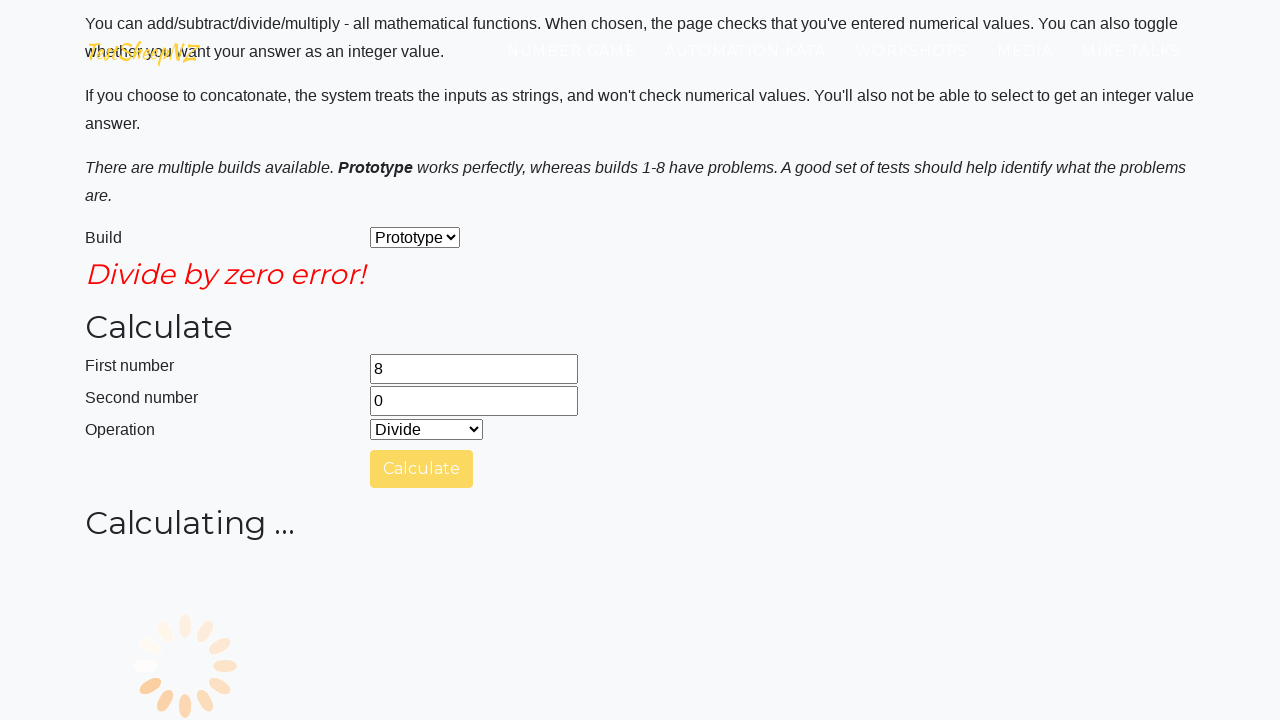